Tests registration form validation when confirm password doesn't match

Starting URL: https://alada.vn/tai-khoan/dang-ky.html

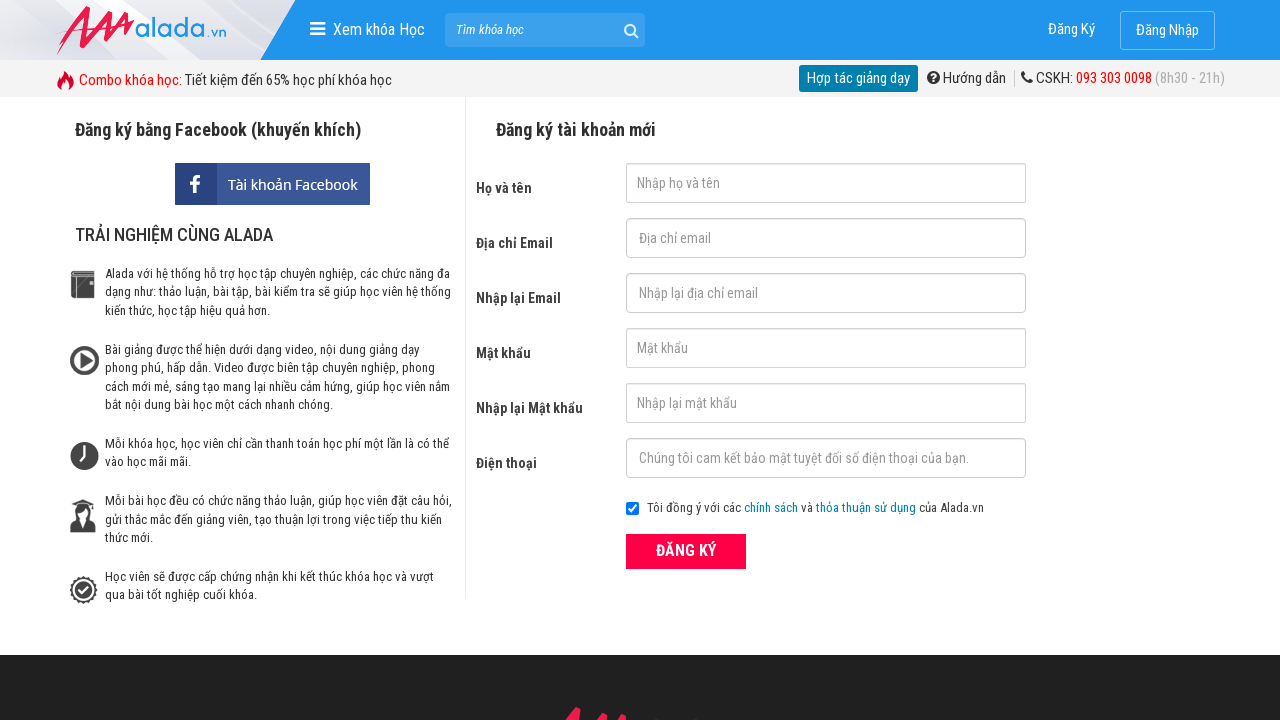

Filled first name field with 'Trang Ngyen' on #txtFirstname
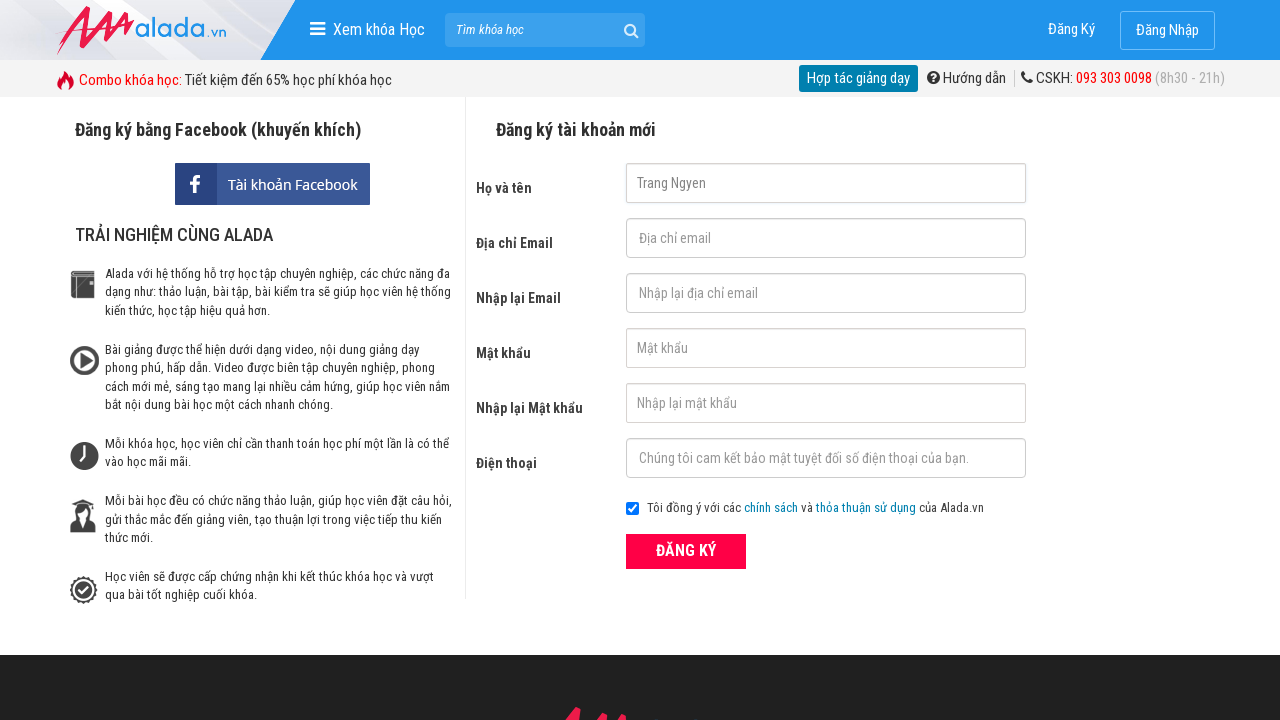

Filled email field with '12345@678' on #txtEmail
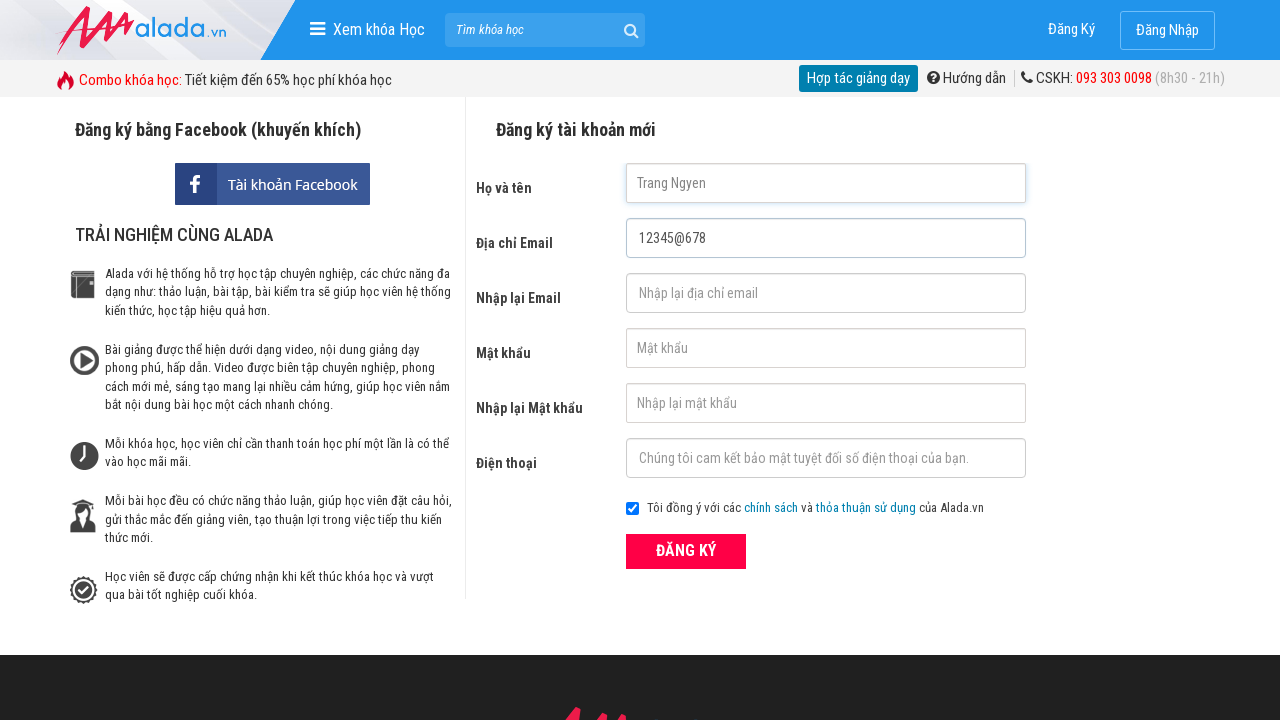

Filled confirm email field with '12345@678' on #txtCEmail
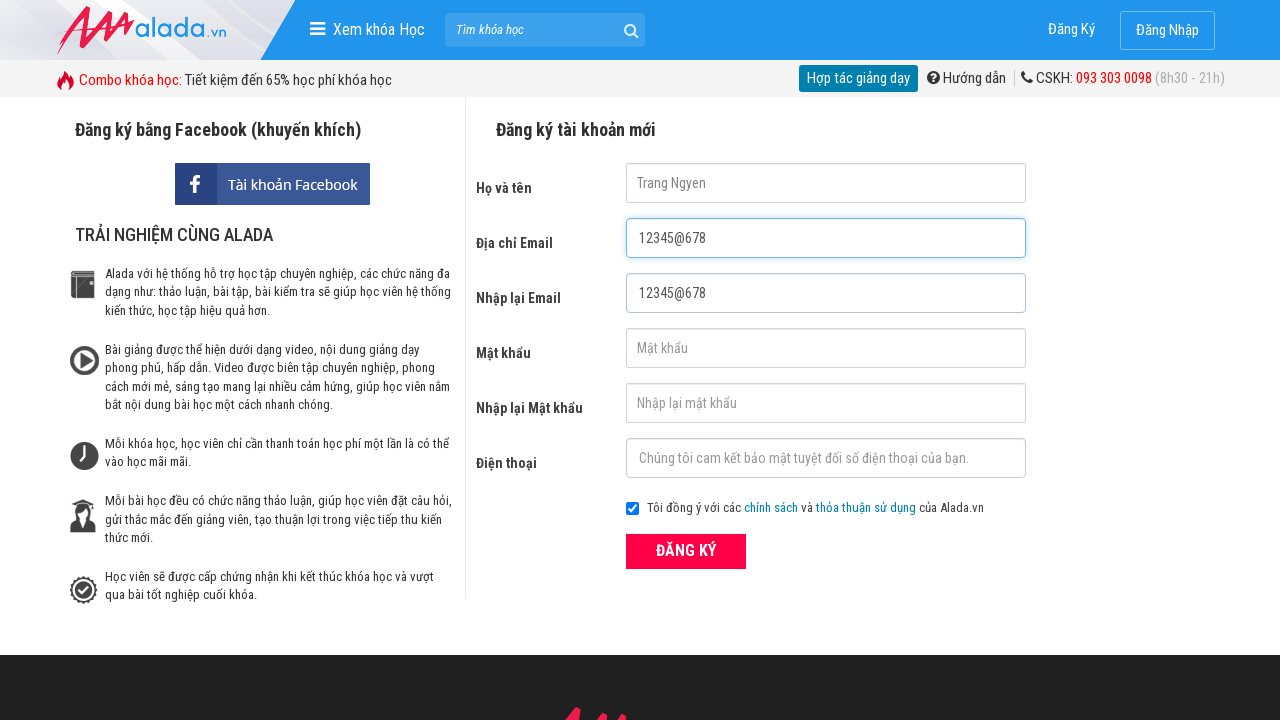

Filled password field with '12345678' on #txtPassword
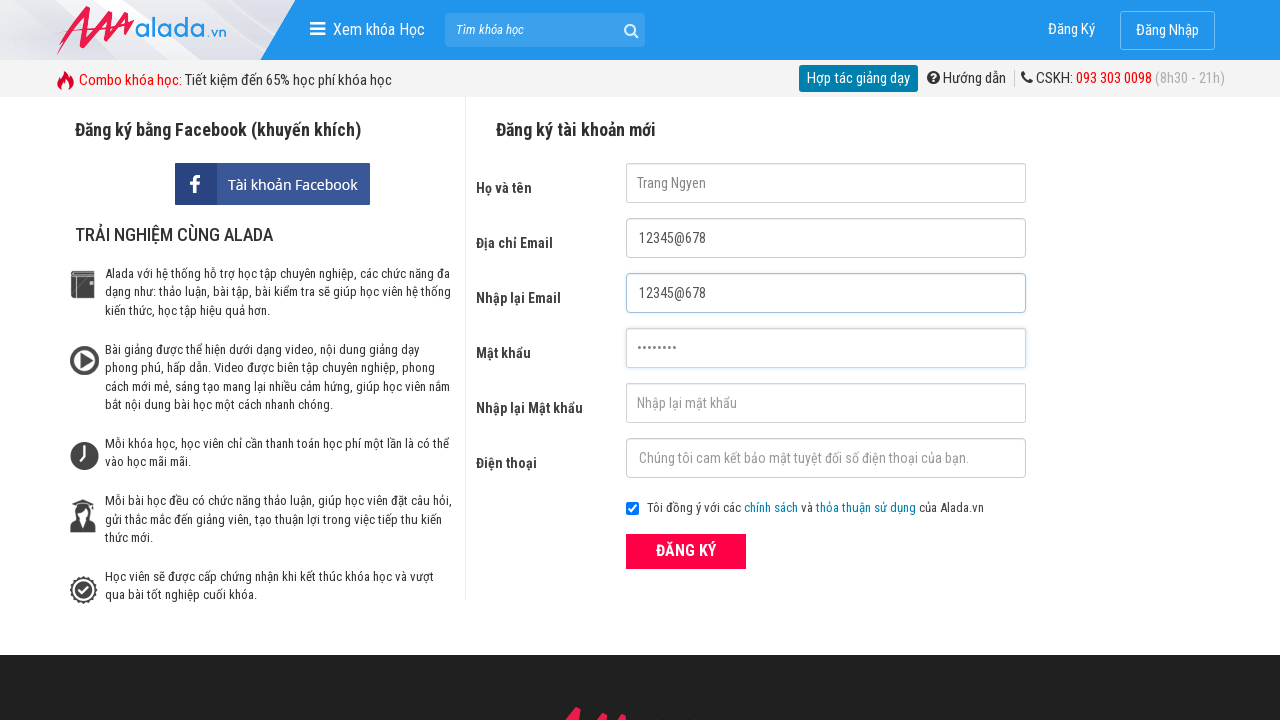

Filled confirm password field with mismatched password '1233456' on #txtCPassword
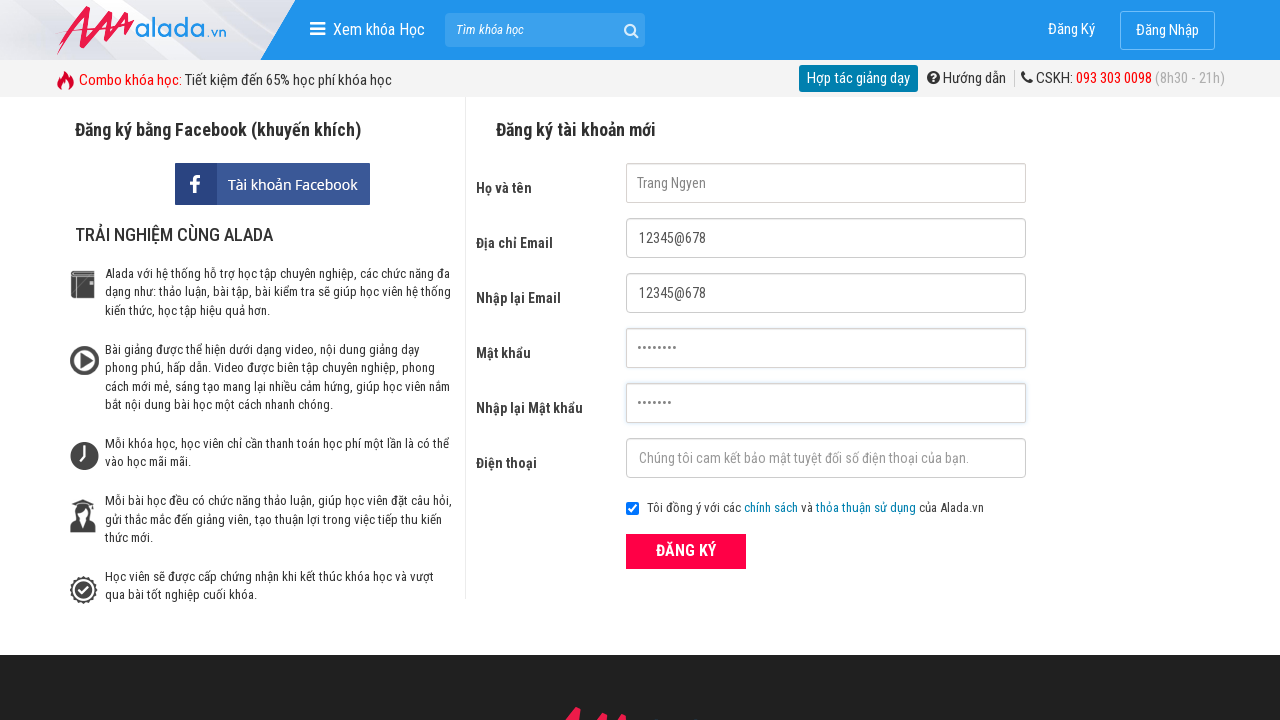

Filled phone field with '0987654321' on #txtPhone
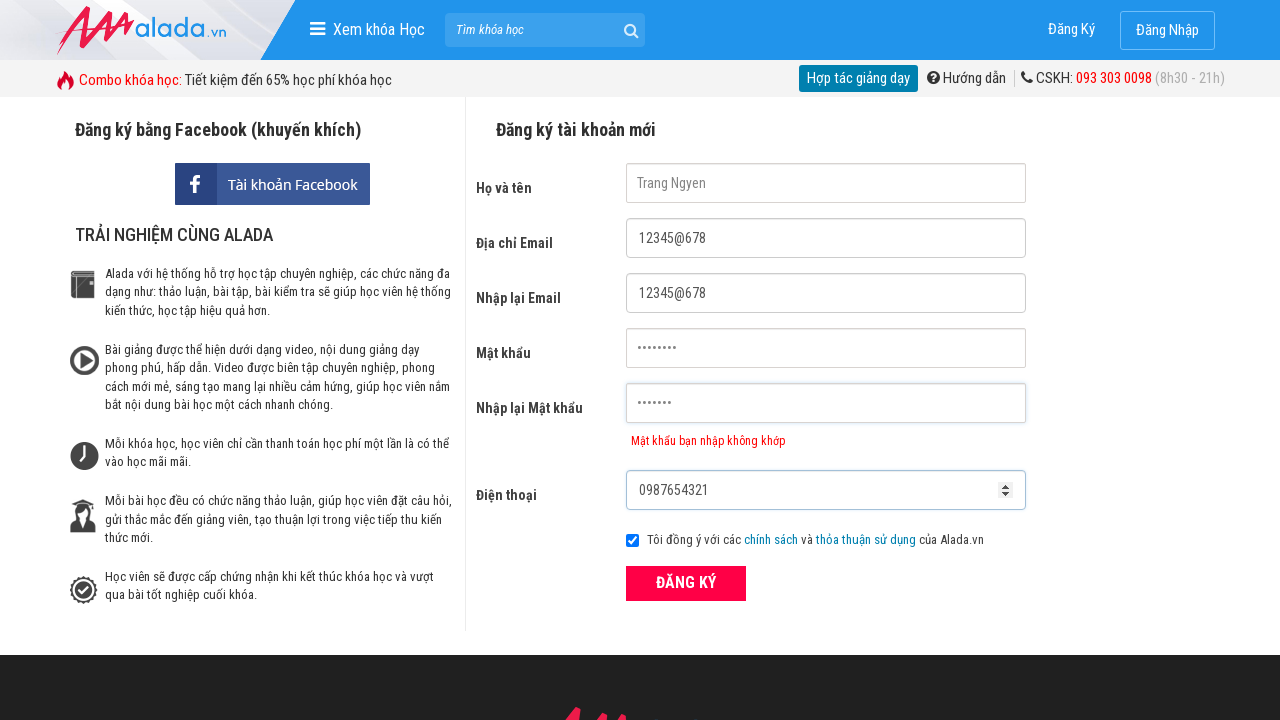

Clicked register button to submit form at (686, 583) on xpath=//*[@id="frmLogin"]/div/div[8]/button
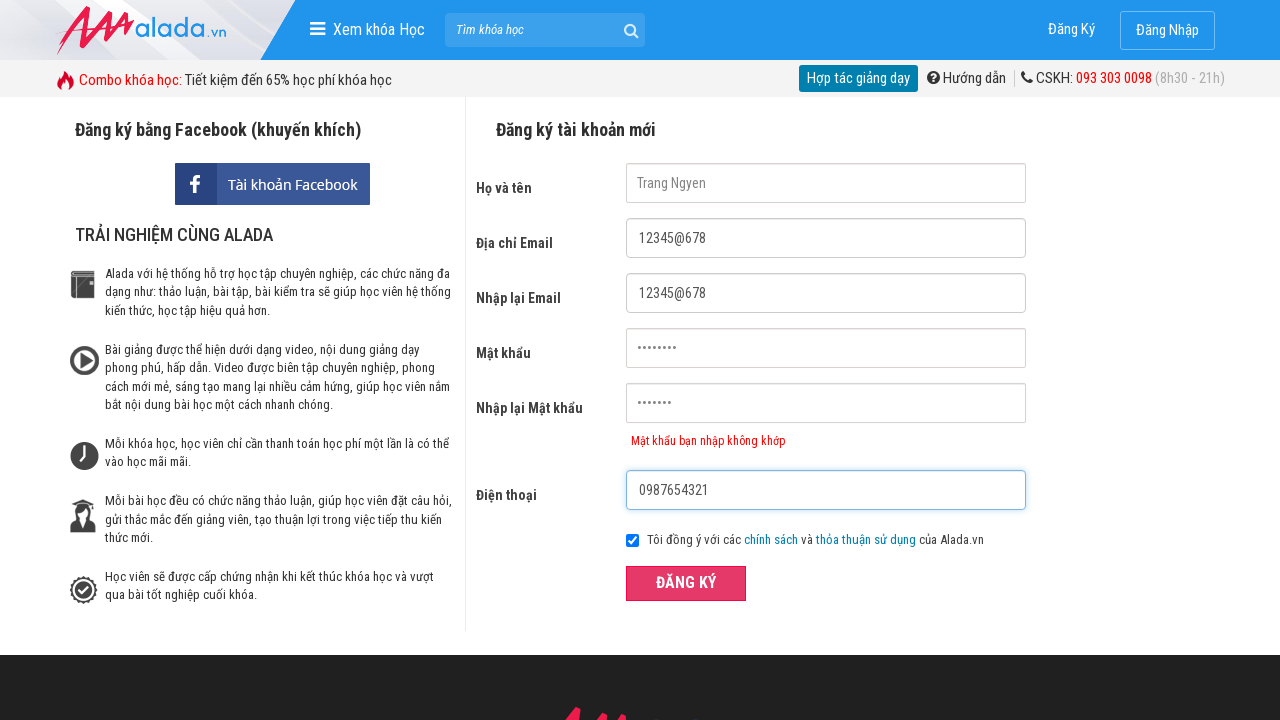

Verified confirm password error message 'Mật khẩu bạn nhập không khớp' is displayed
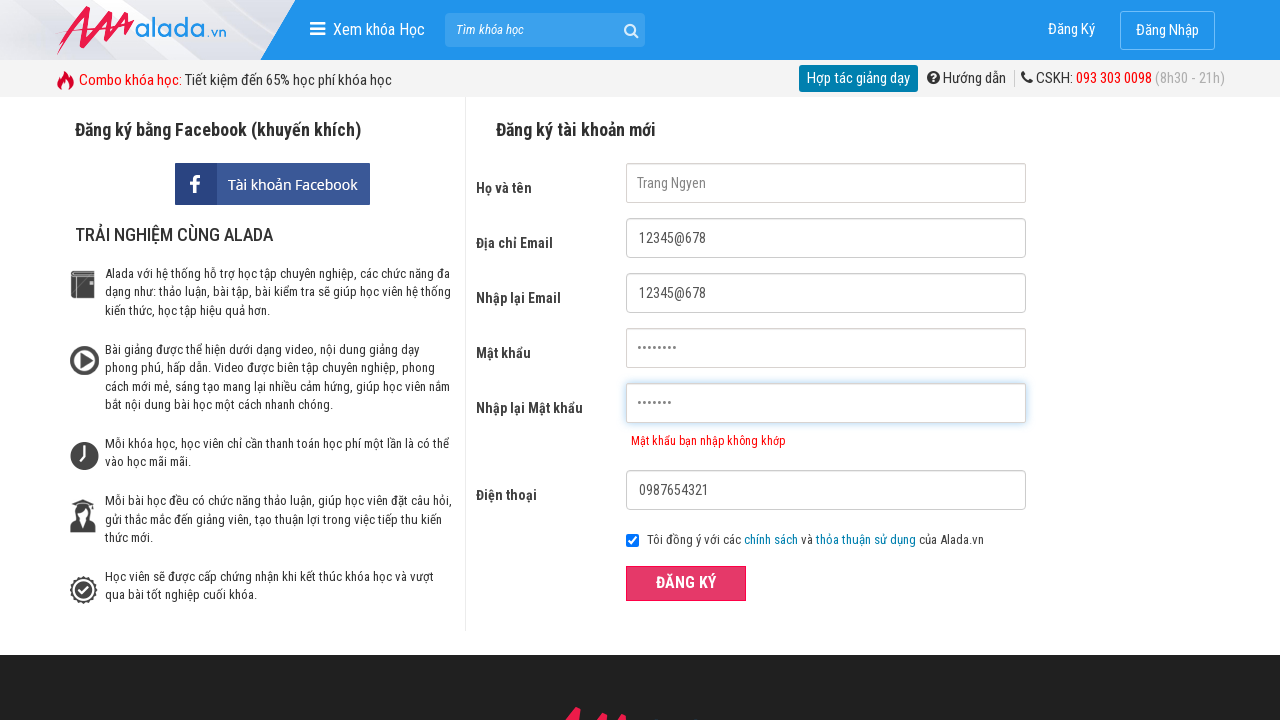

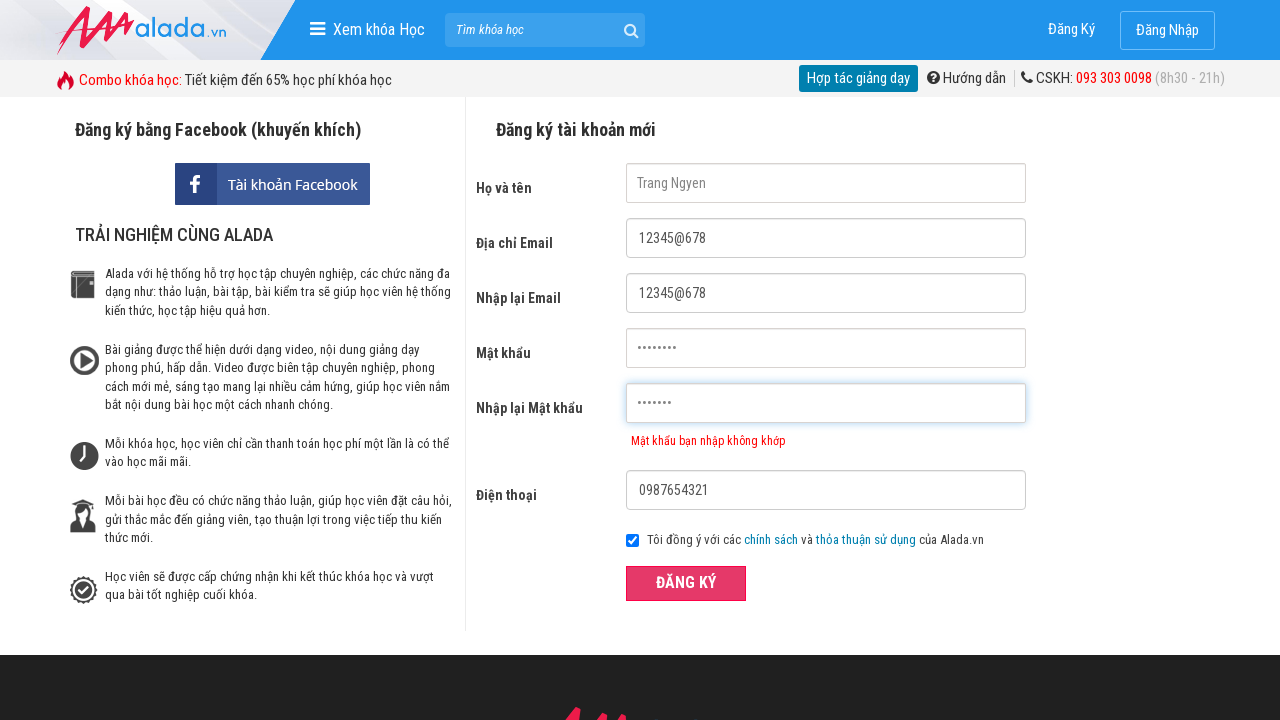